Tests pagination functionality on a job listings page by navigating through multiple pages using the forward arrow navigation button, verifying that job listings load on each page.

Starting URL: https://conspicuous.com/jobs/

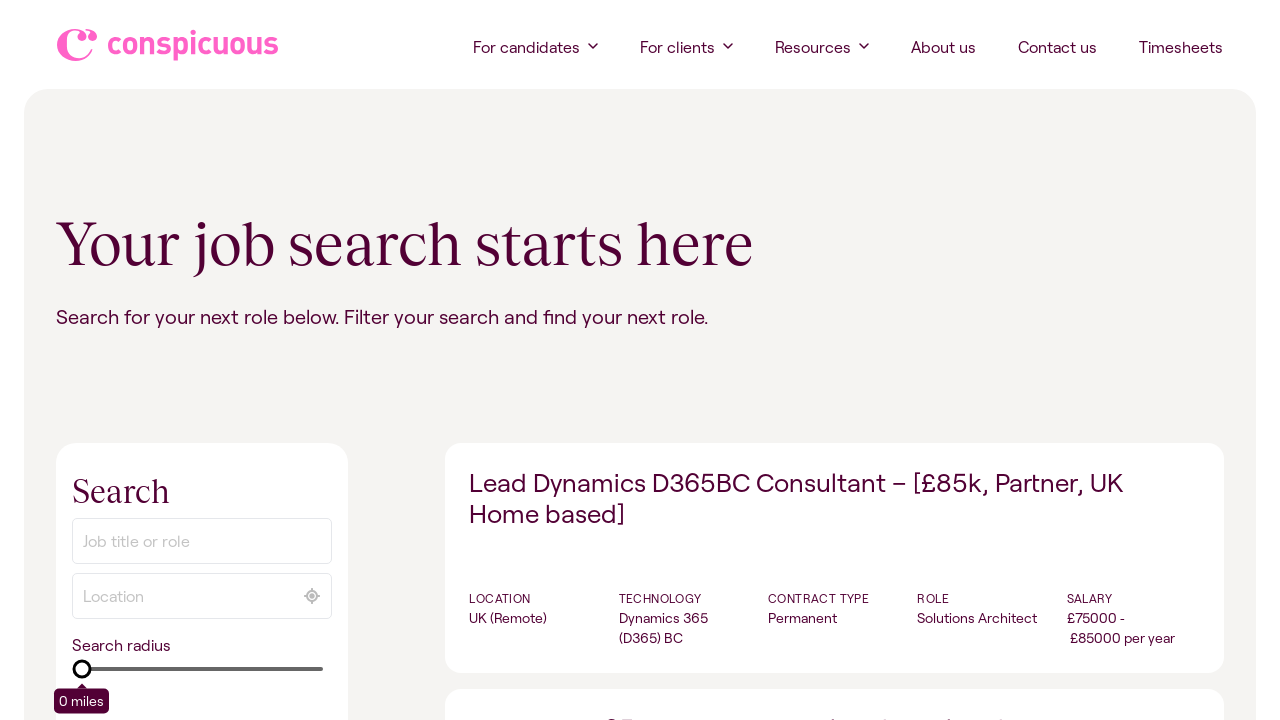

Job listings container loaded
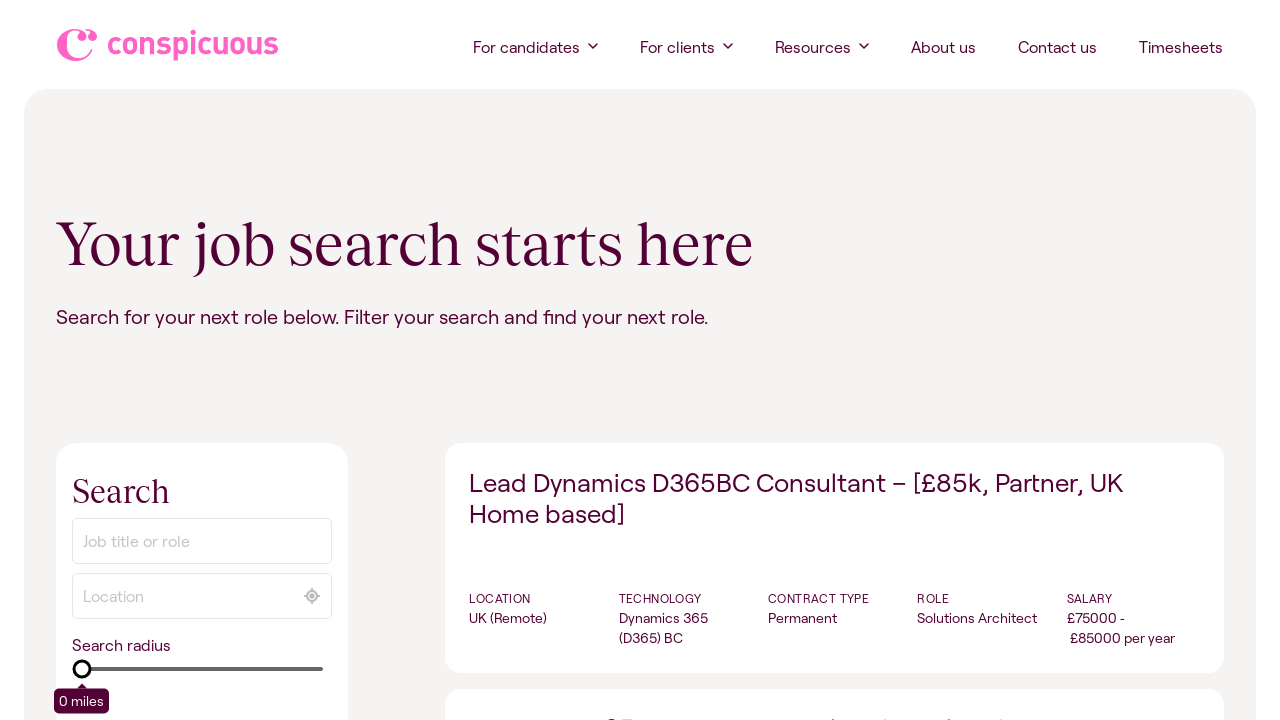

Job items are present on the page
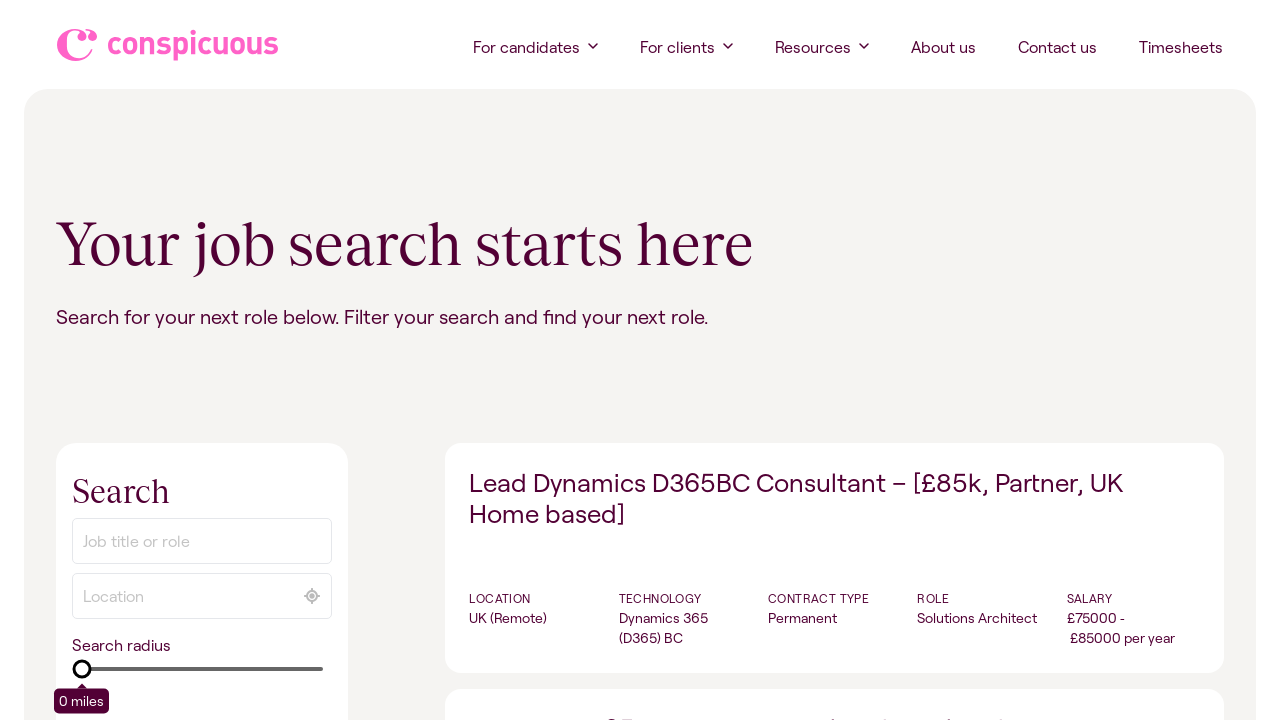

Clicked forward arrow button to navigate to next page at (760, 361) on .job-manager-pagination a >> internal:has-text="\u2192"i
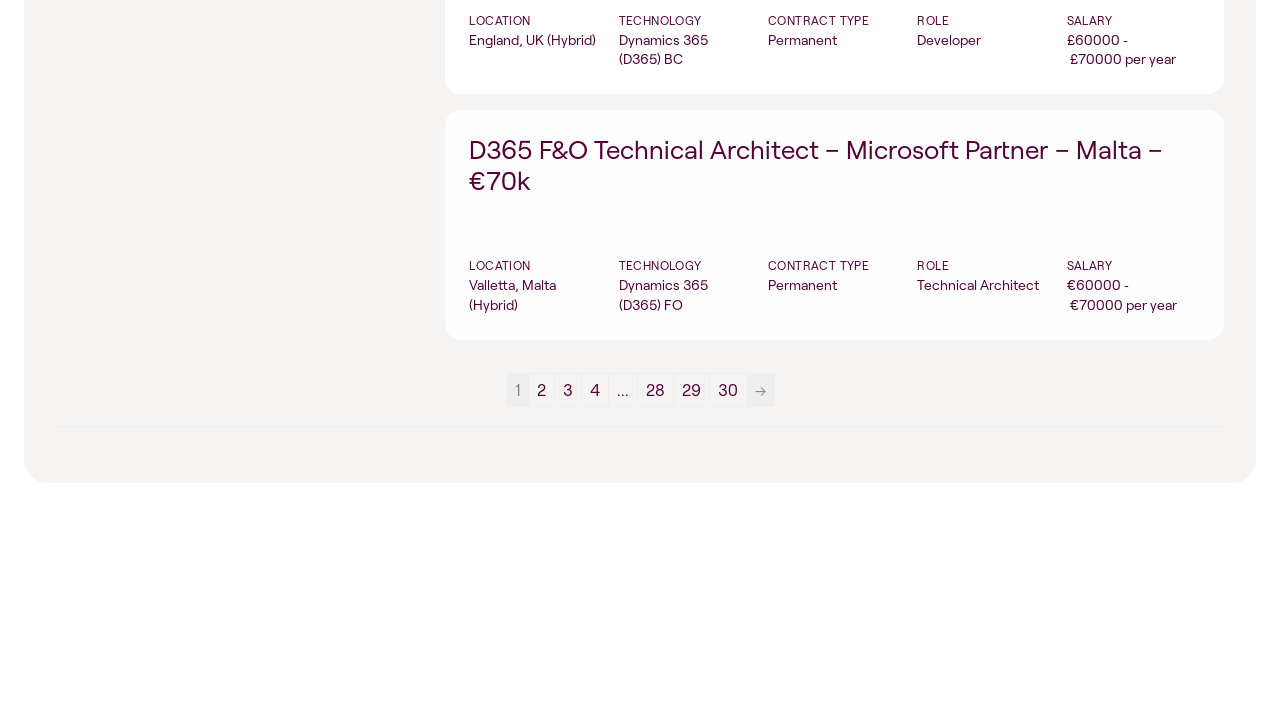

Job listings container loaded on new page
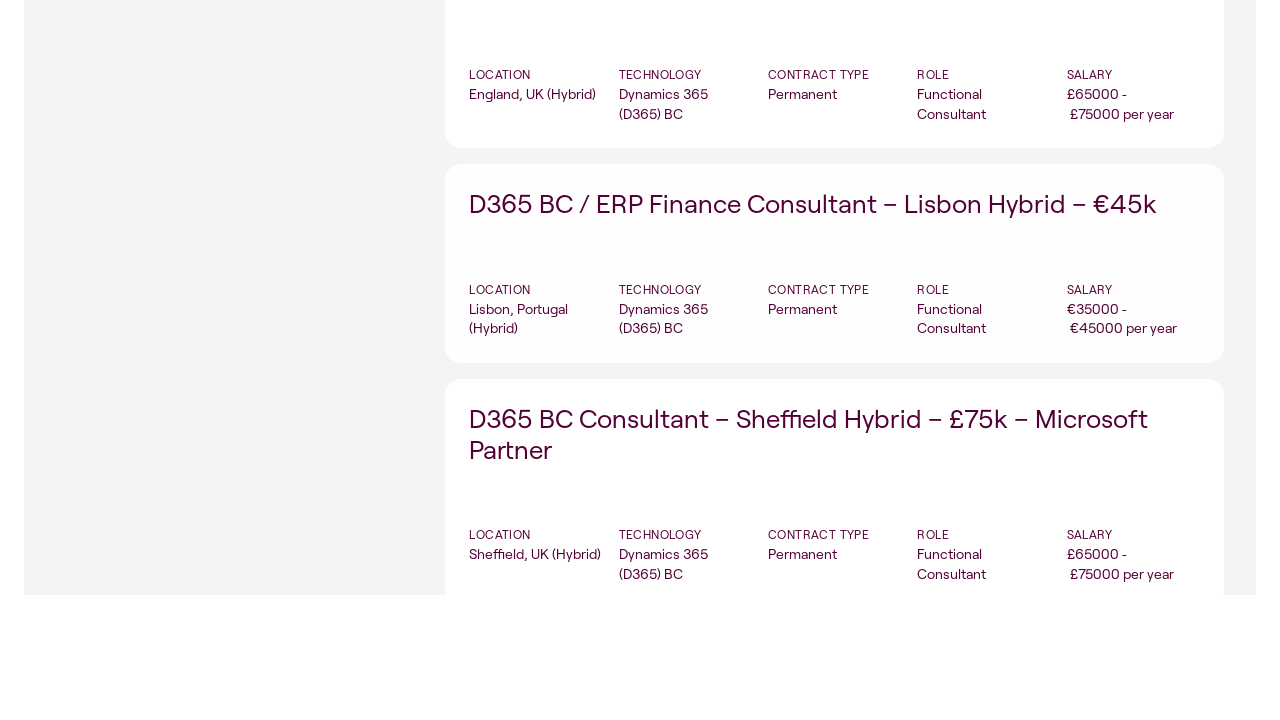

Job items loaded on new page
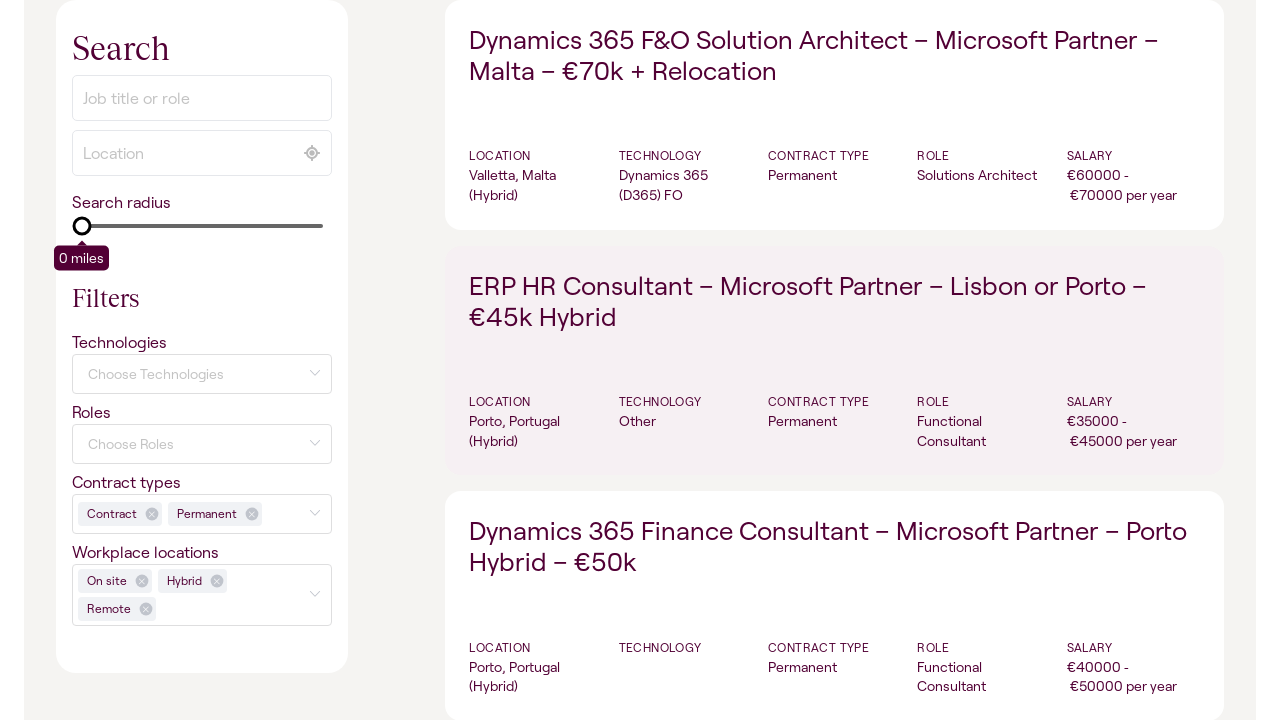

Waited for page to stabilize
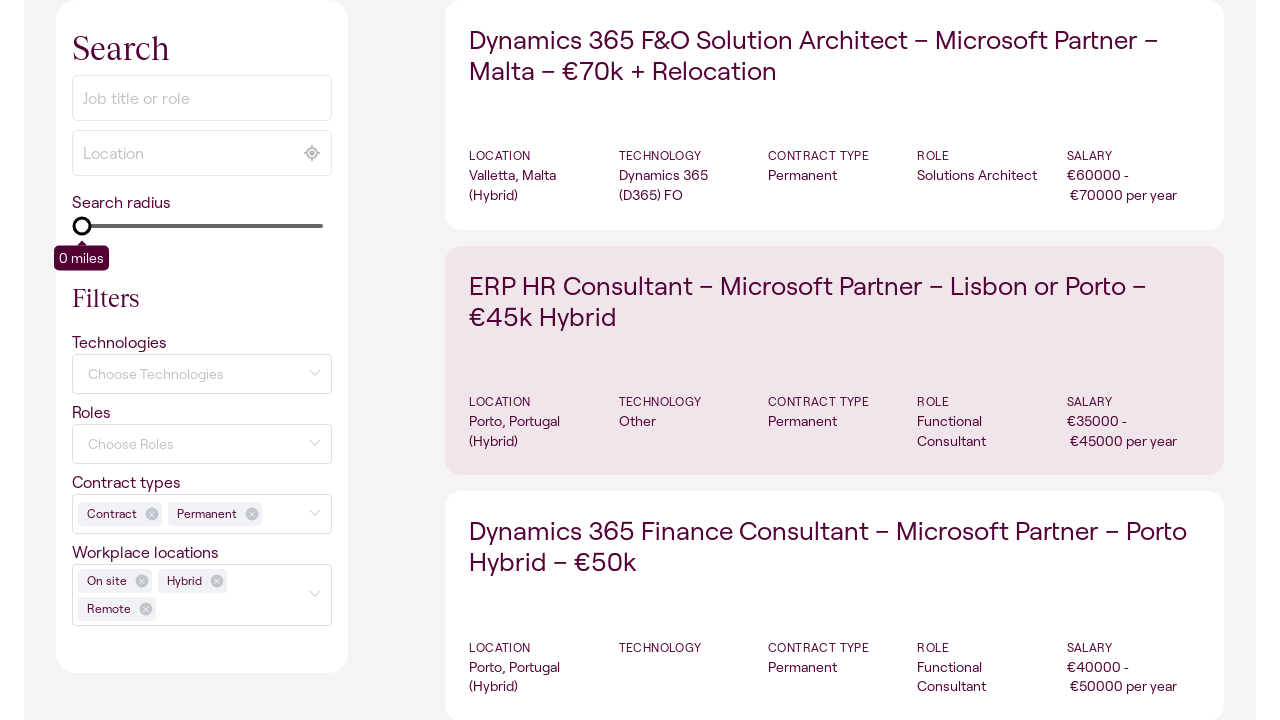

Clicked forward arrow button to navigate to next page at (788, 361) on .job-manager-pagination a >> internal:has-text="\u2192"i
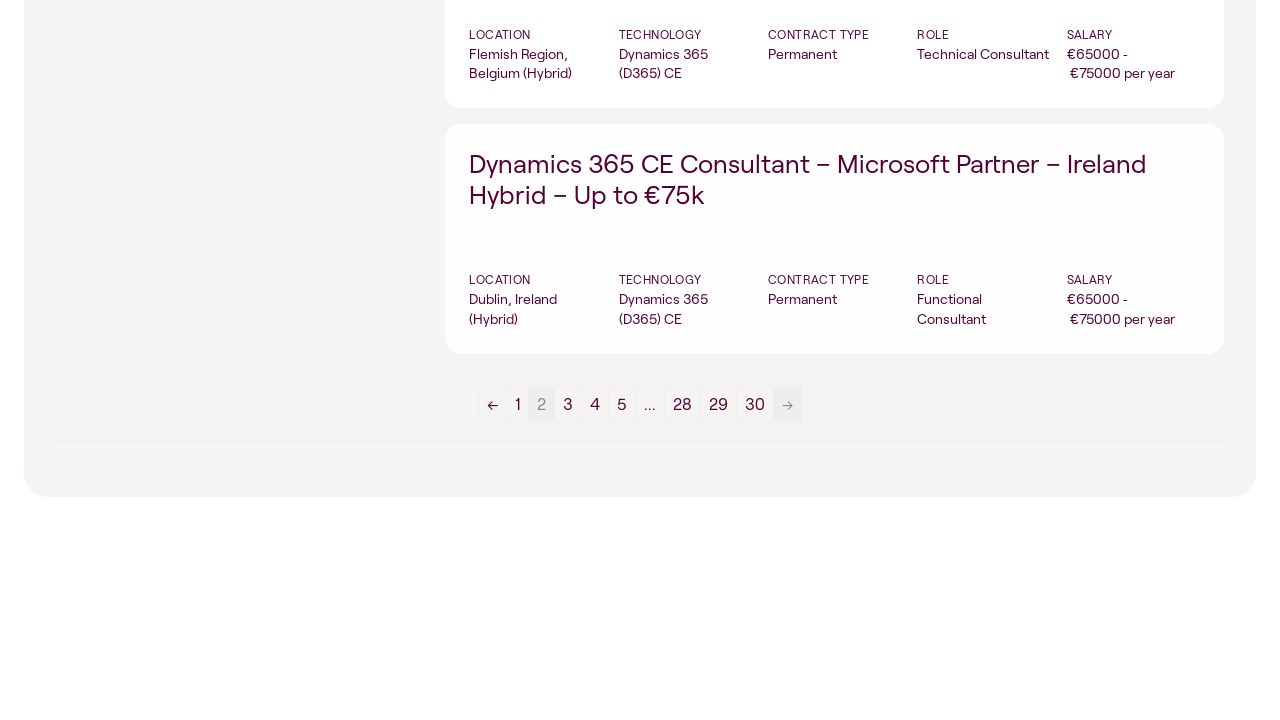

Job listings container loaded on new page
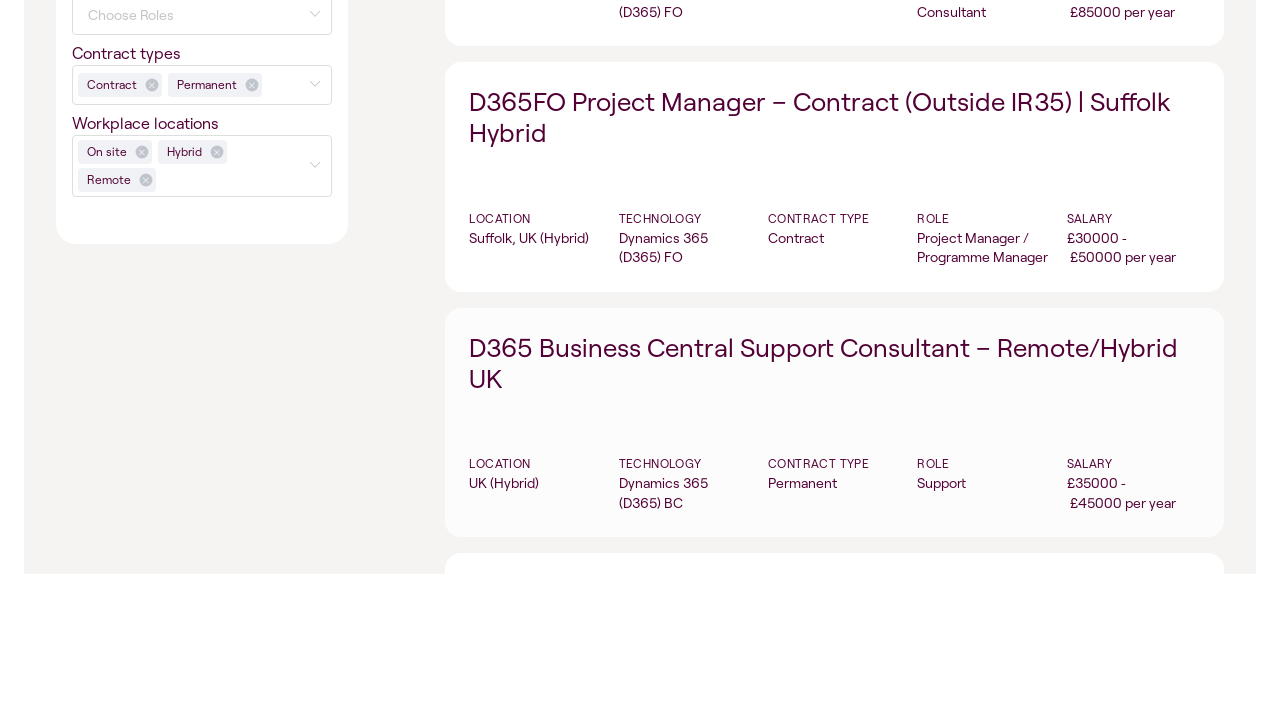

Job items loaded on new page
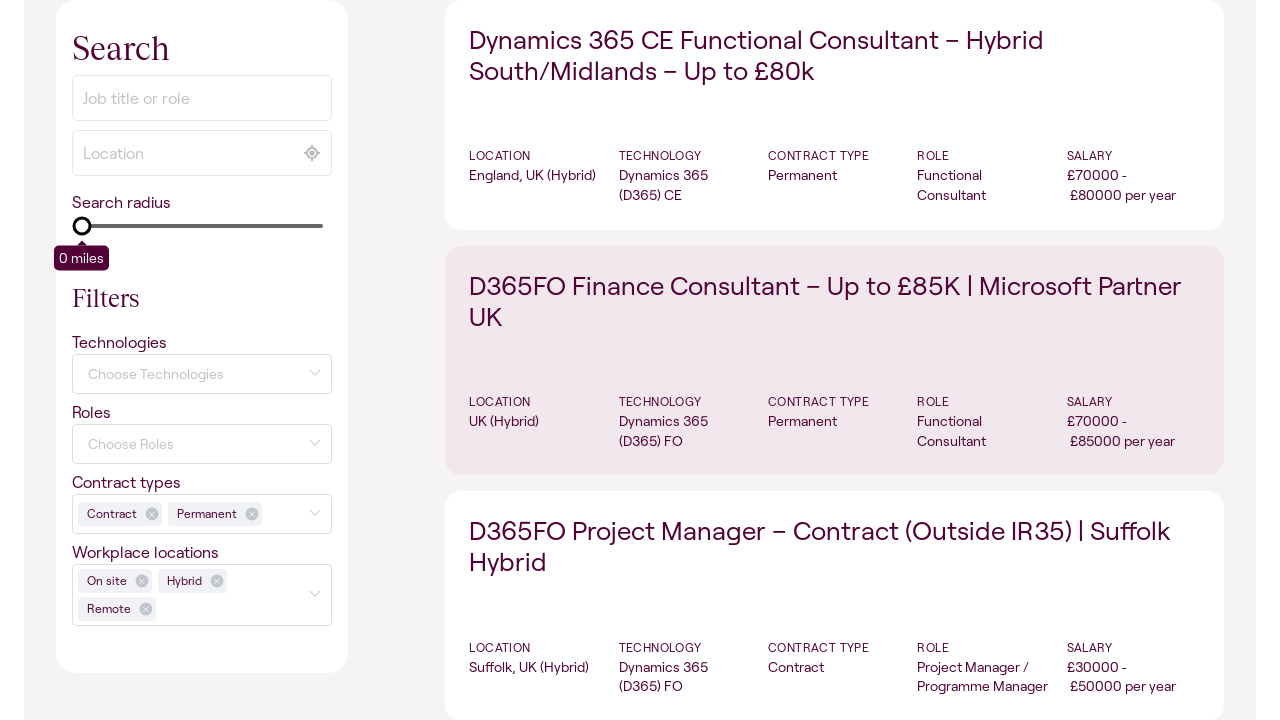

Waited for page to stabilize
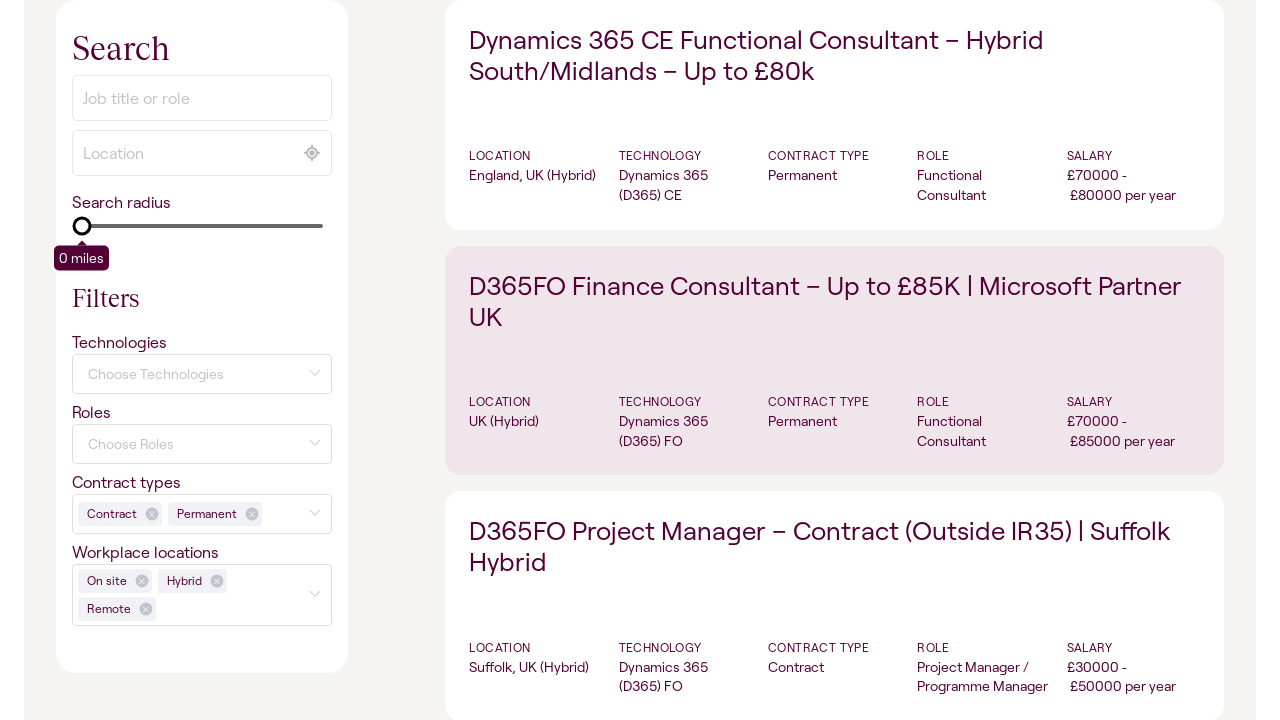

Clicked forward arrow button to navigate to next page at (801, 360) on .job-manager-pagination a >> internal:has-text="\u2192"i
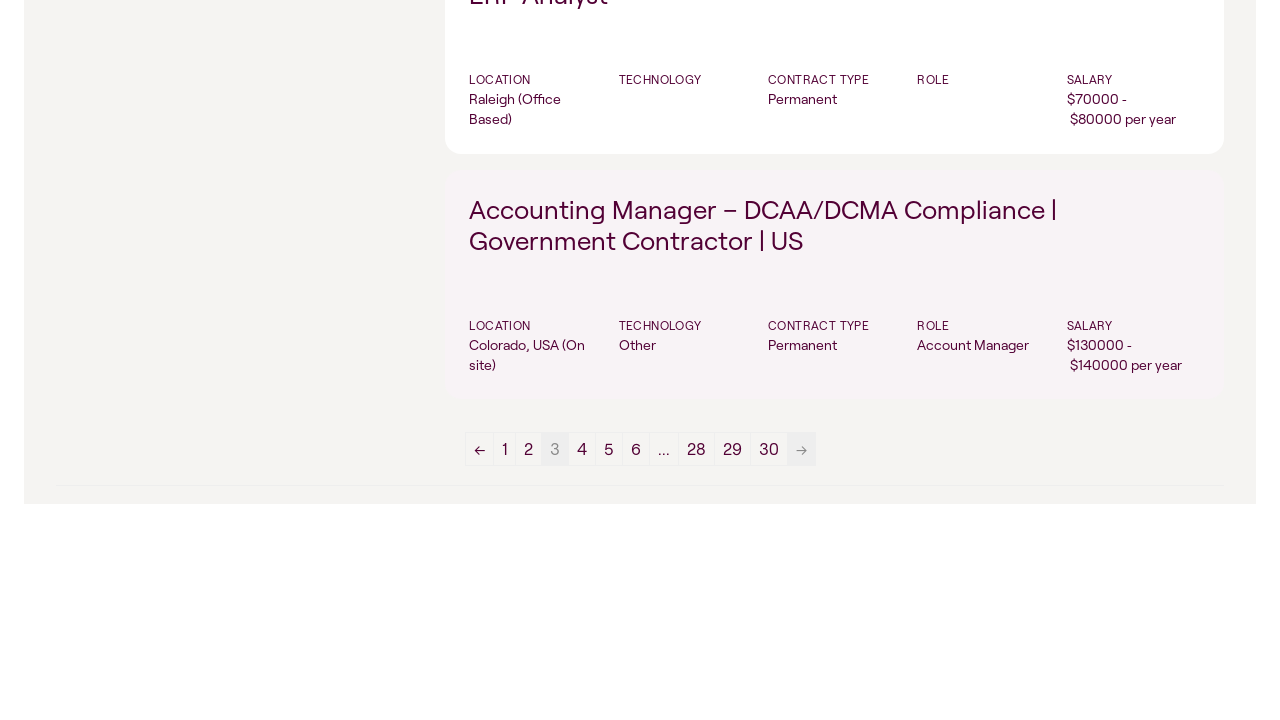

Job listings container loaded on new page
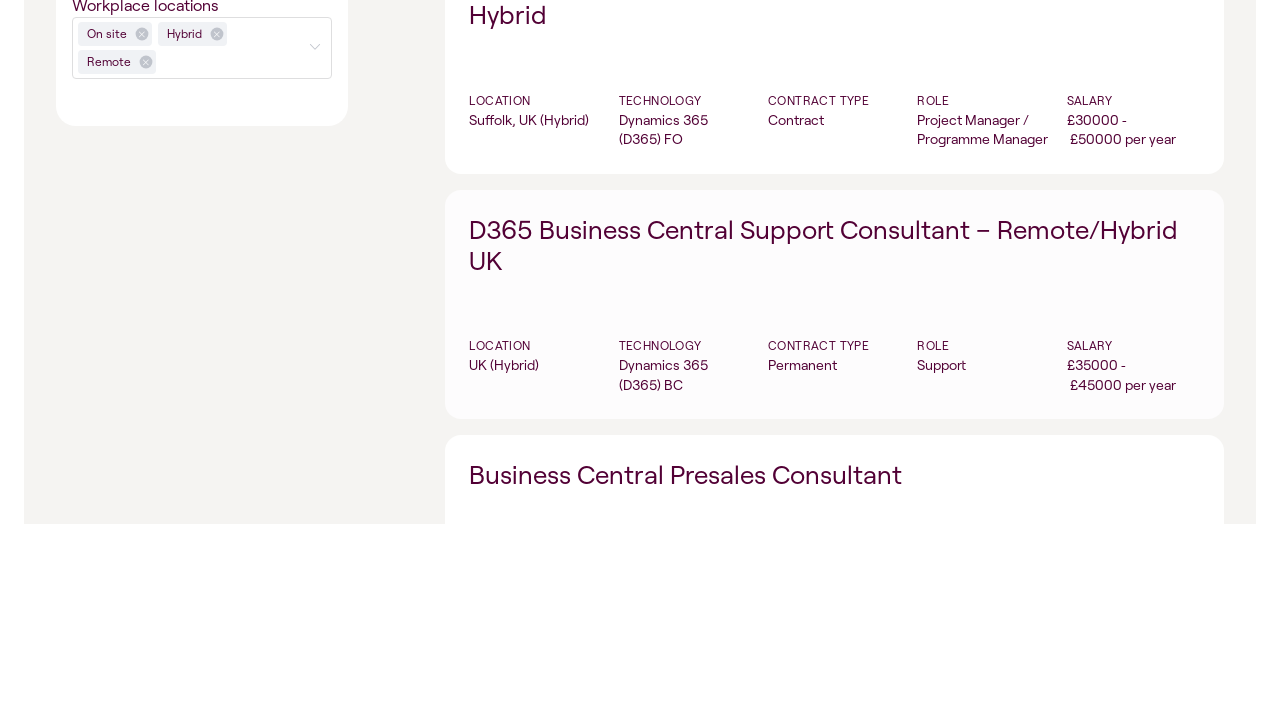

Job items loaded on new page
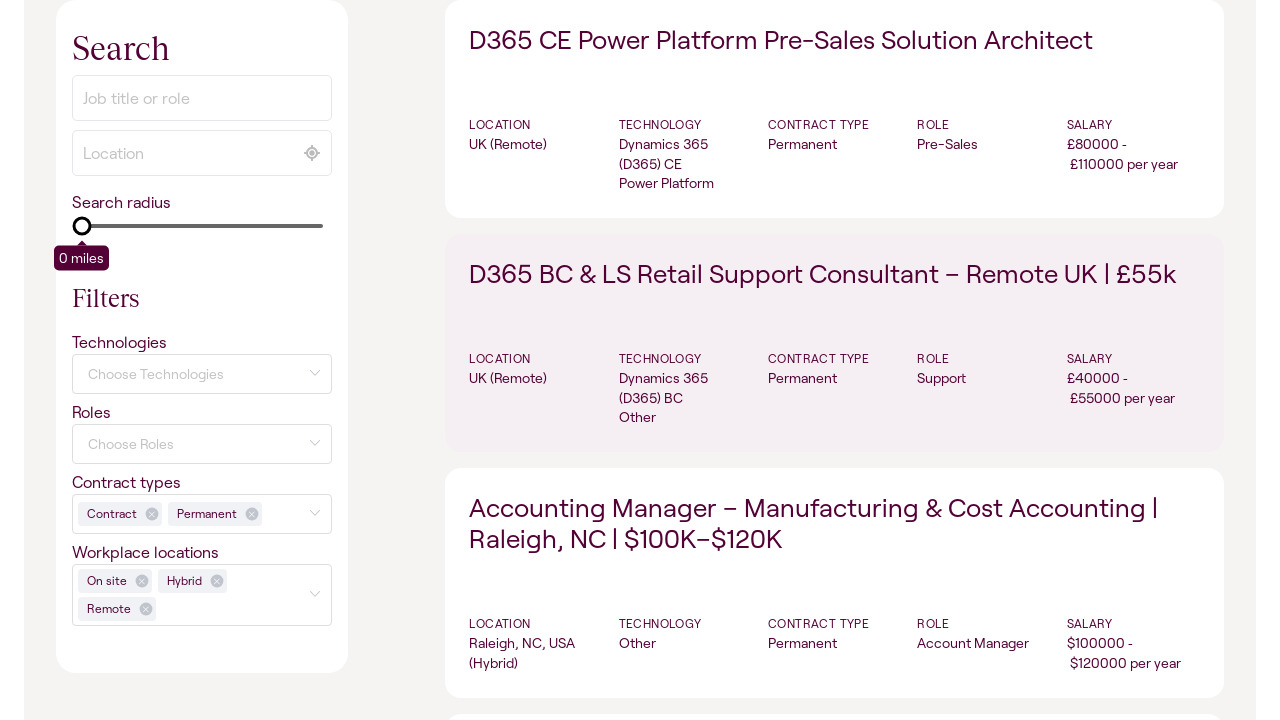

Waited for page to stabilize
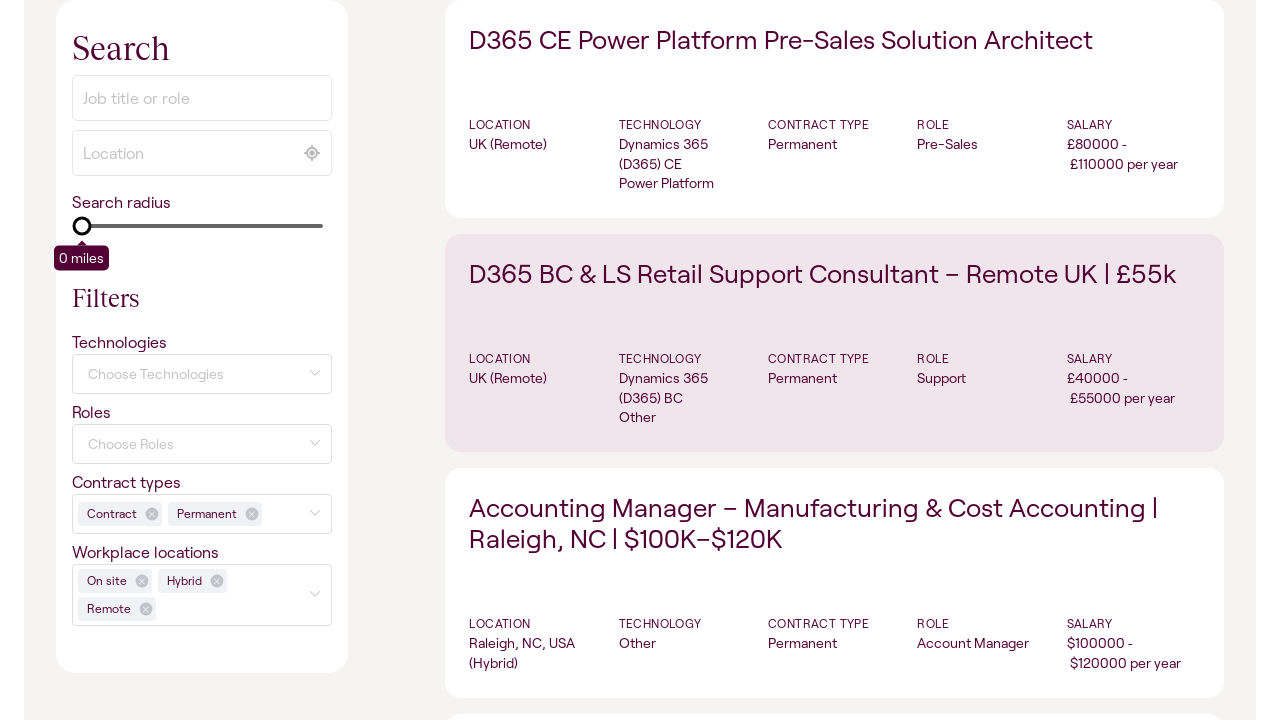

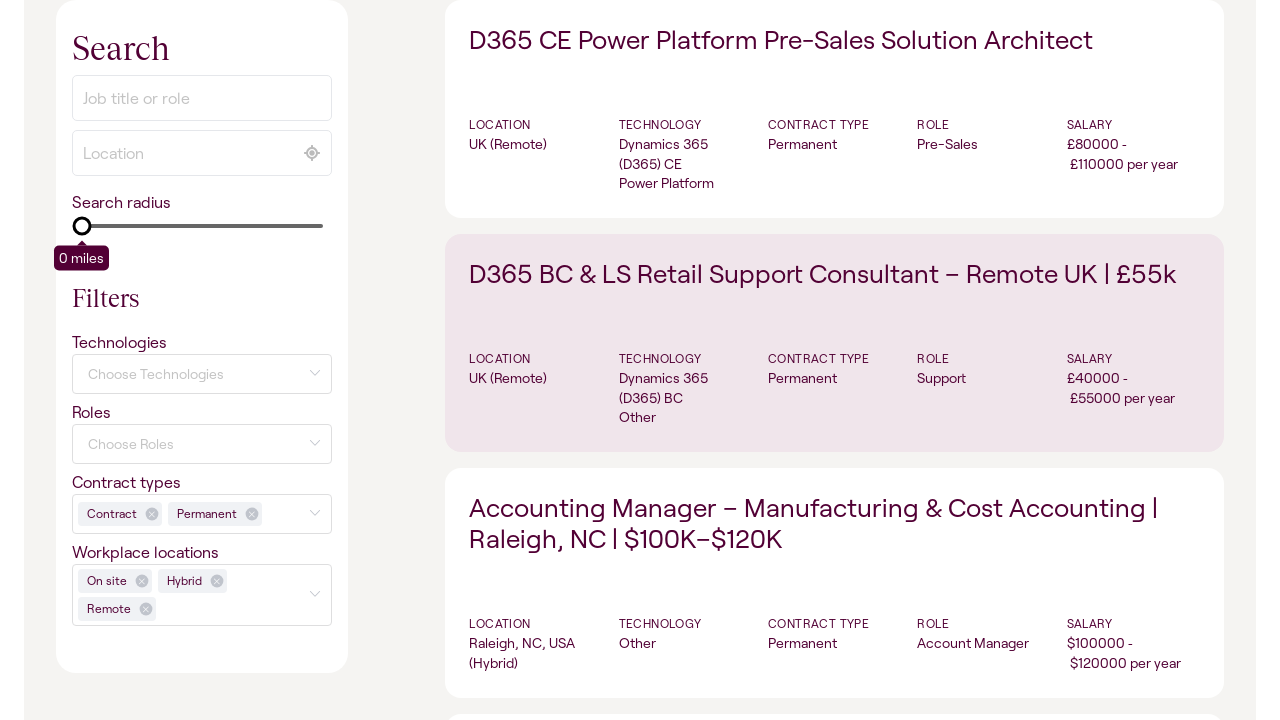